Navigates to an automation practice e-commerce site and clicks on the Shop link to verify the shop page loads correctly

Starting URL: https://practice.automationtesting.in/

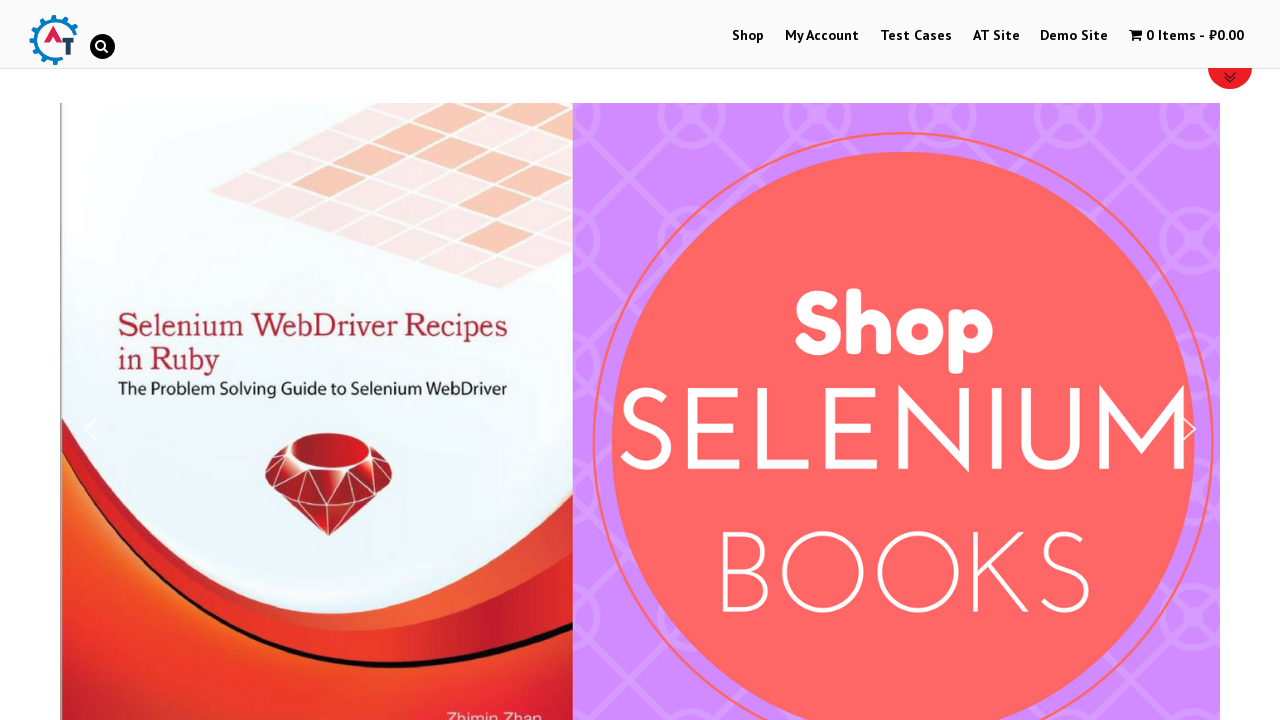

Navigated to automation practice e-commerce site
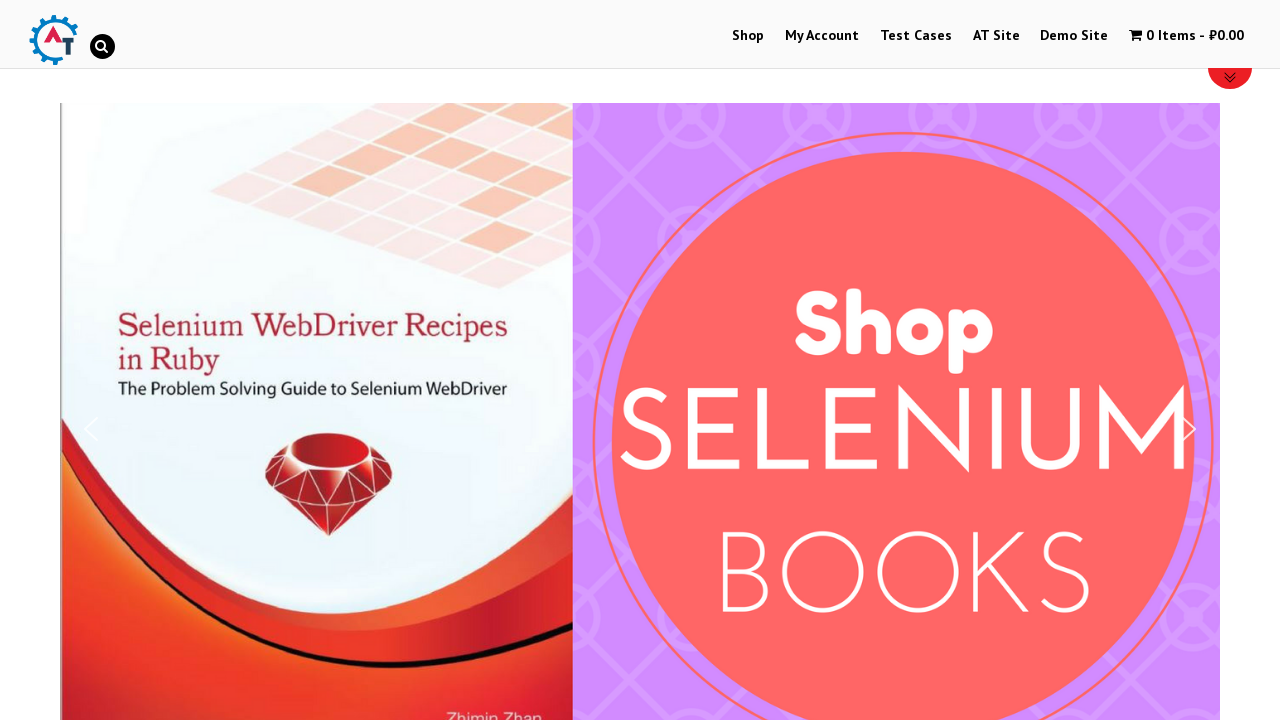

Clicked on the Shop link at (748, 36) on a:text('Shop')
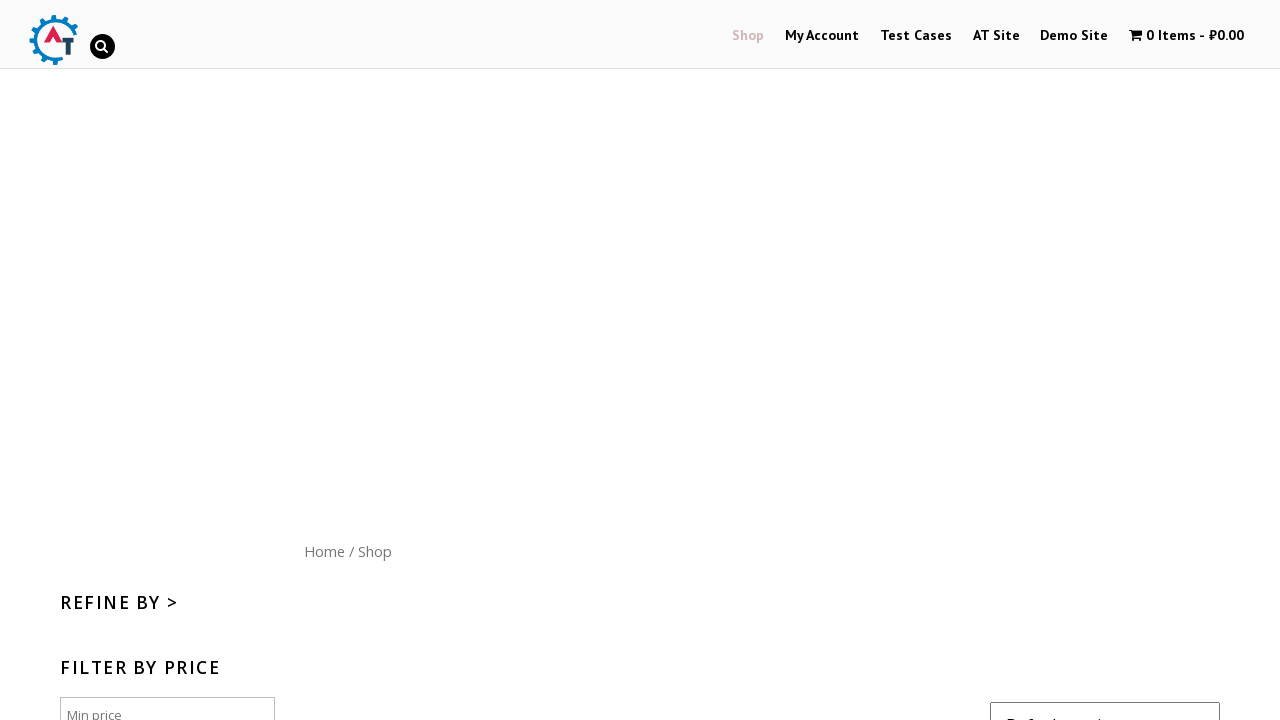

Shop page loaded and DOM content ready
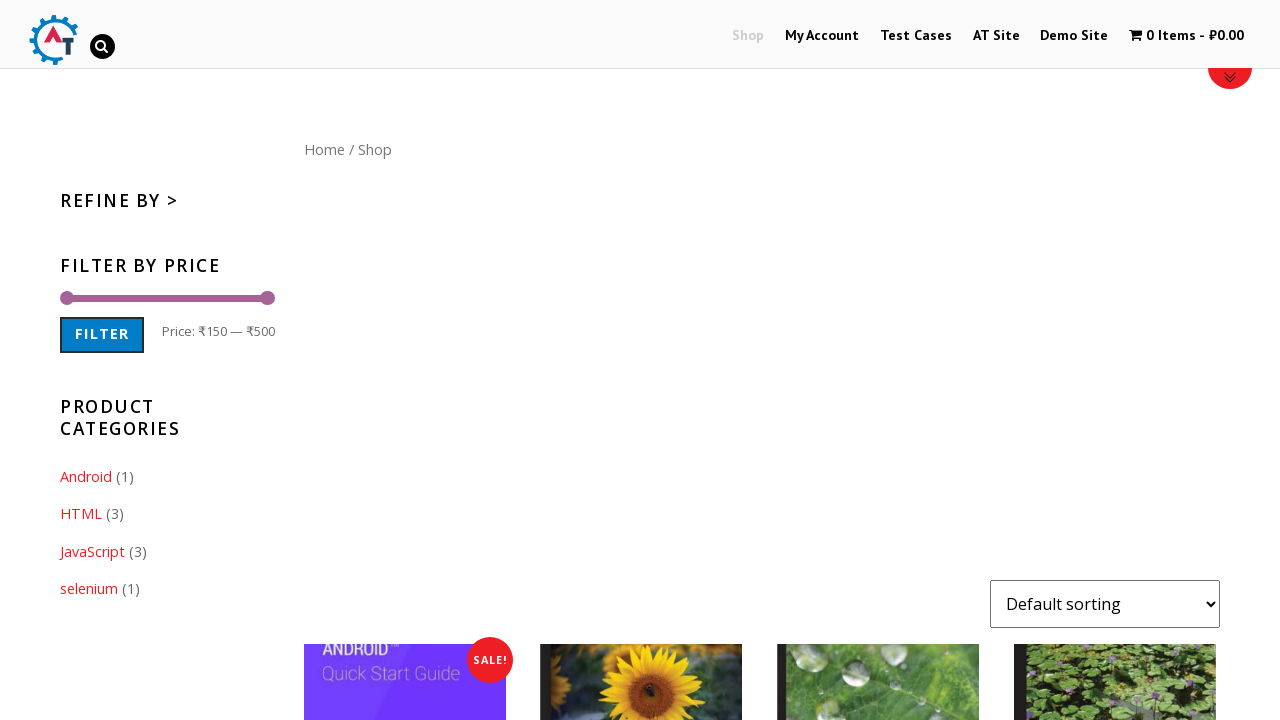

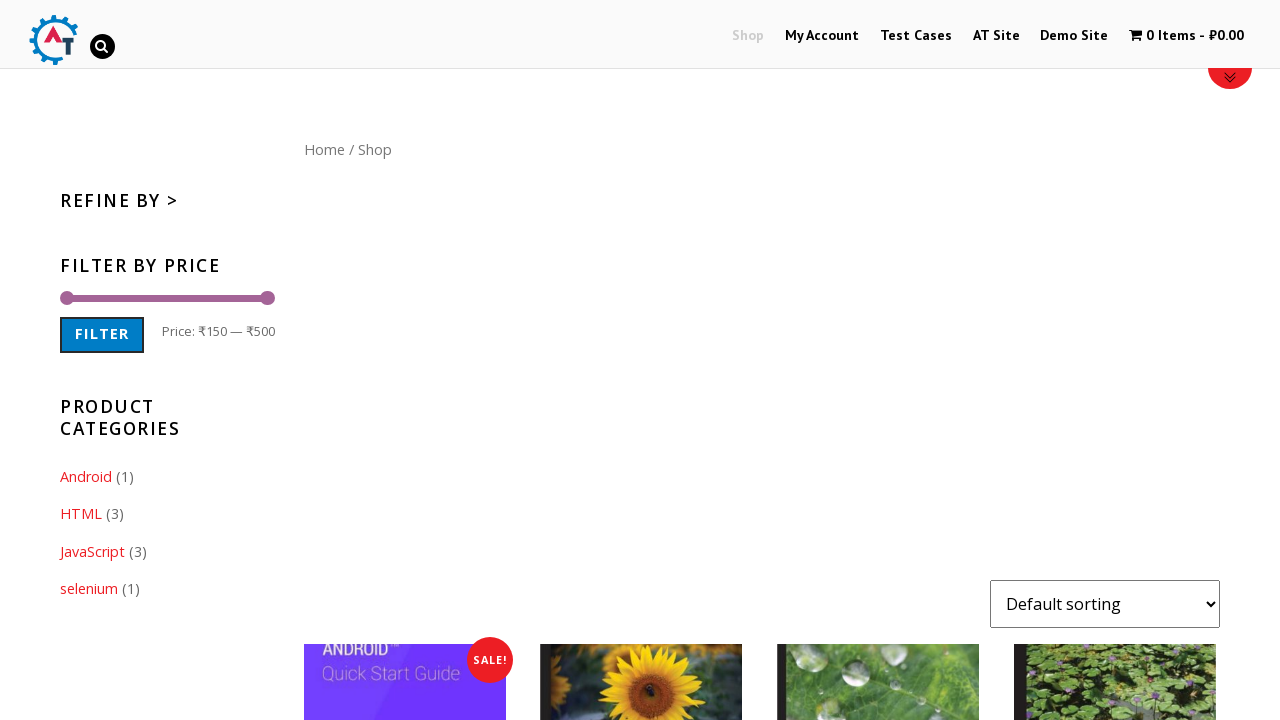